Tests the jQuery UI Selectable widget by switching to the demo iframe and selecting multiple list items (Item 1 through Item 4) while holding the Control key to demonstrate multi-select functionality.

Starting URL: https://jqueryui.com/selectable/

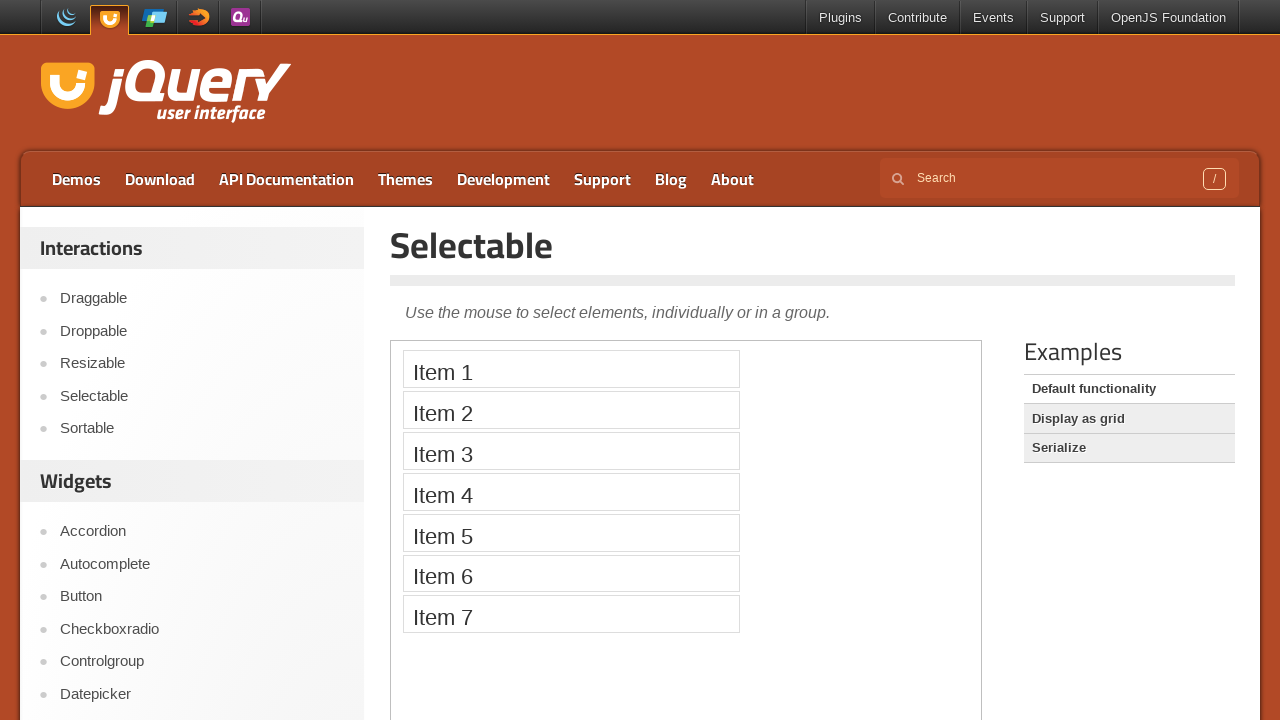

Located demo iframe
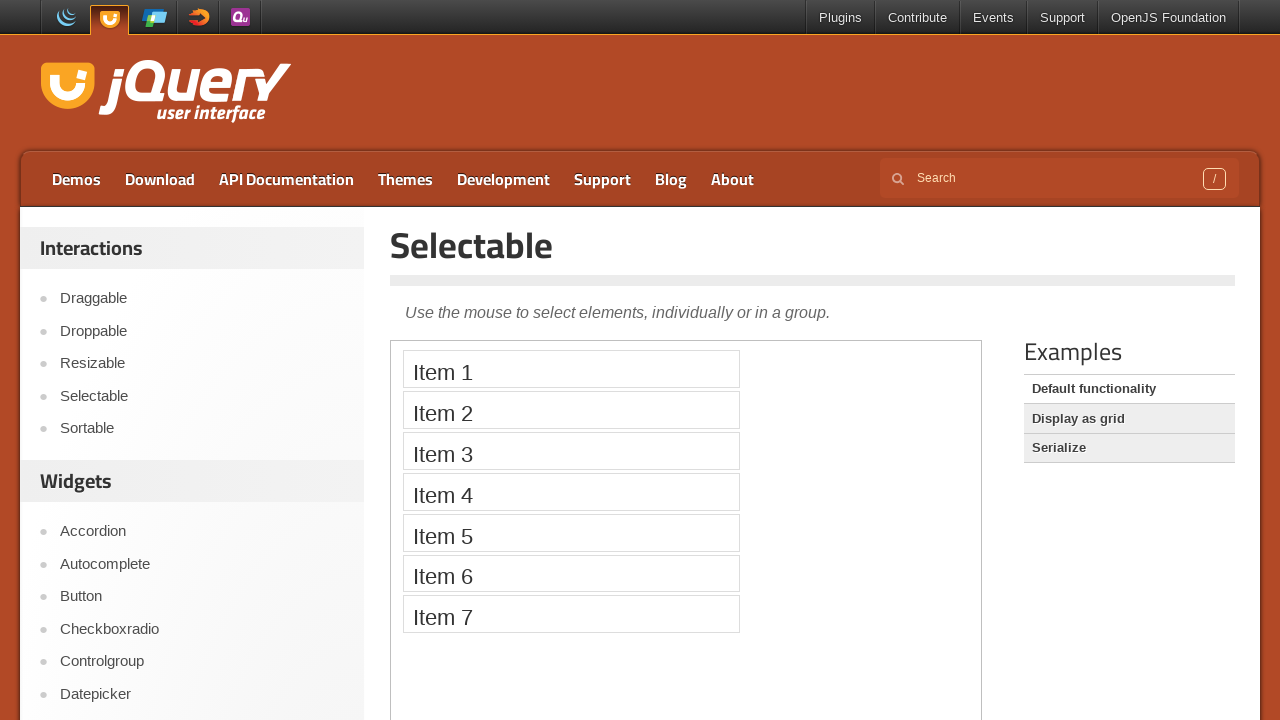

Located Item 1 in iframe
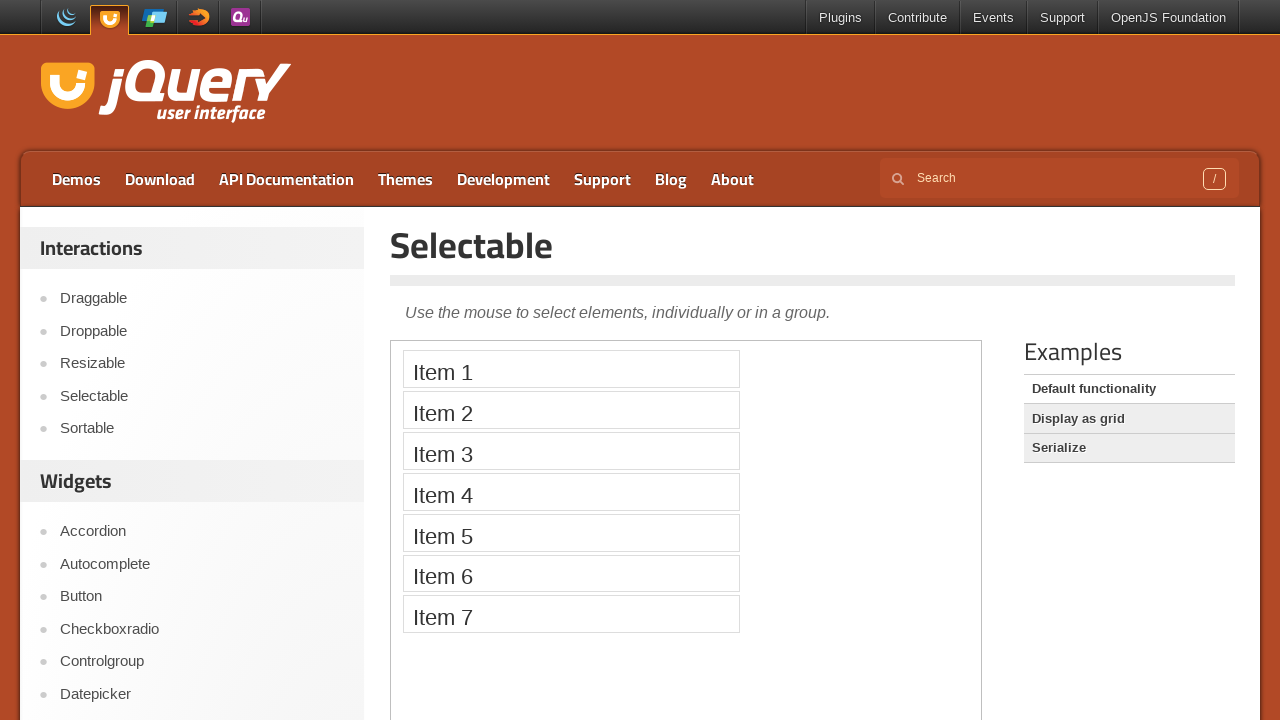

Located Item 2 in iframe
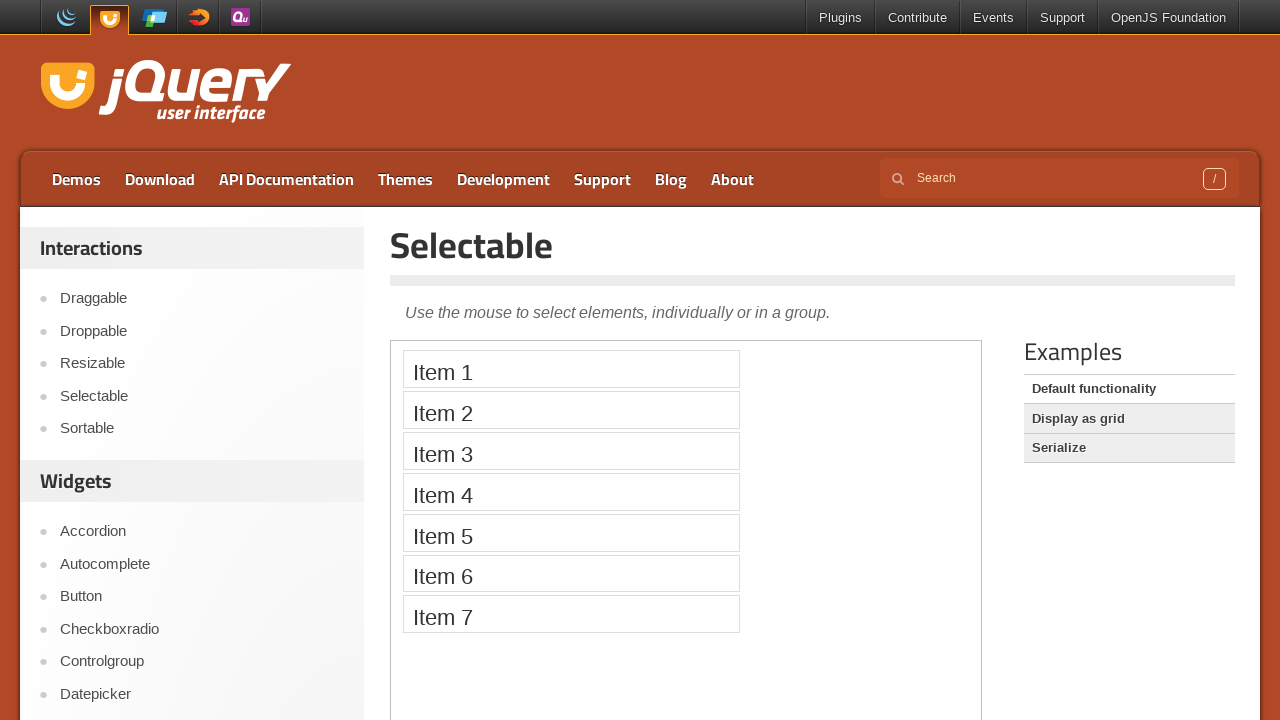

Located Item 3 in iframe
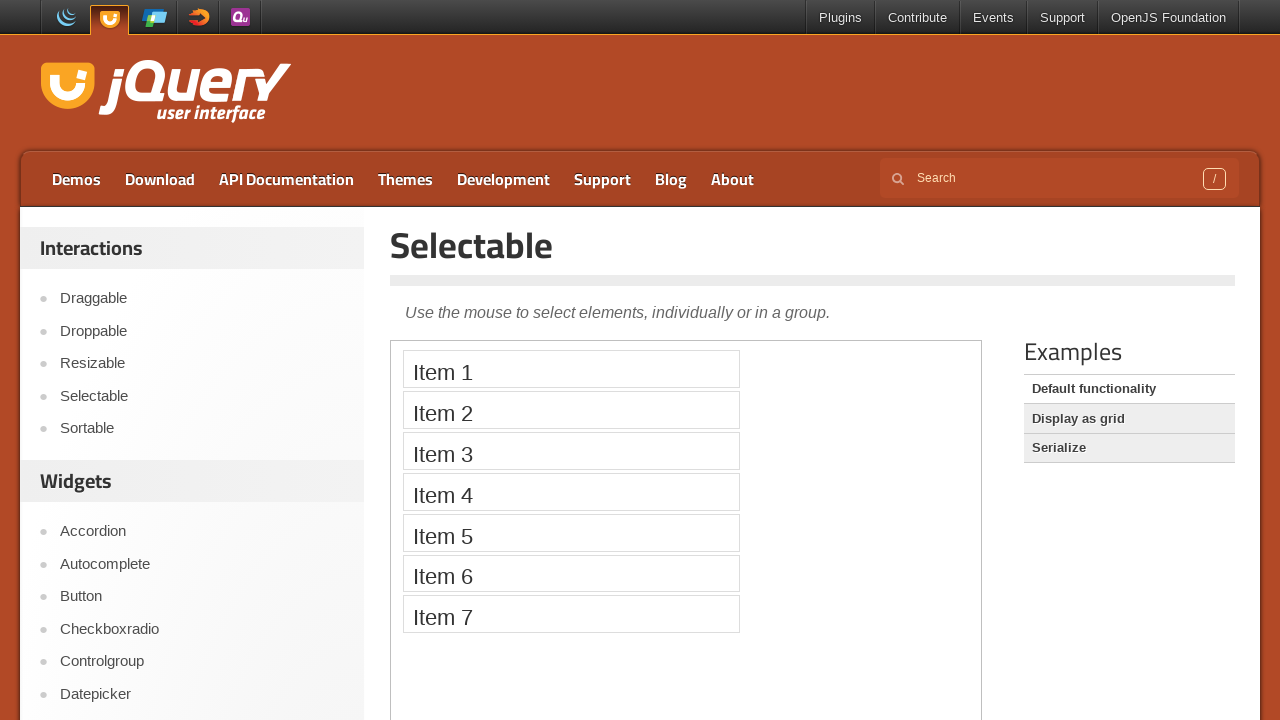

Located Item 4 in iframe
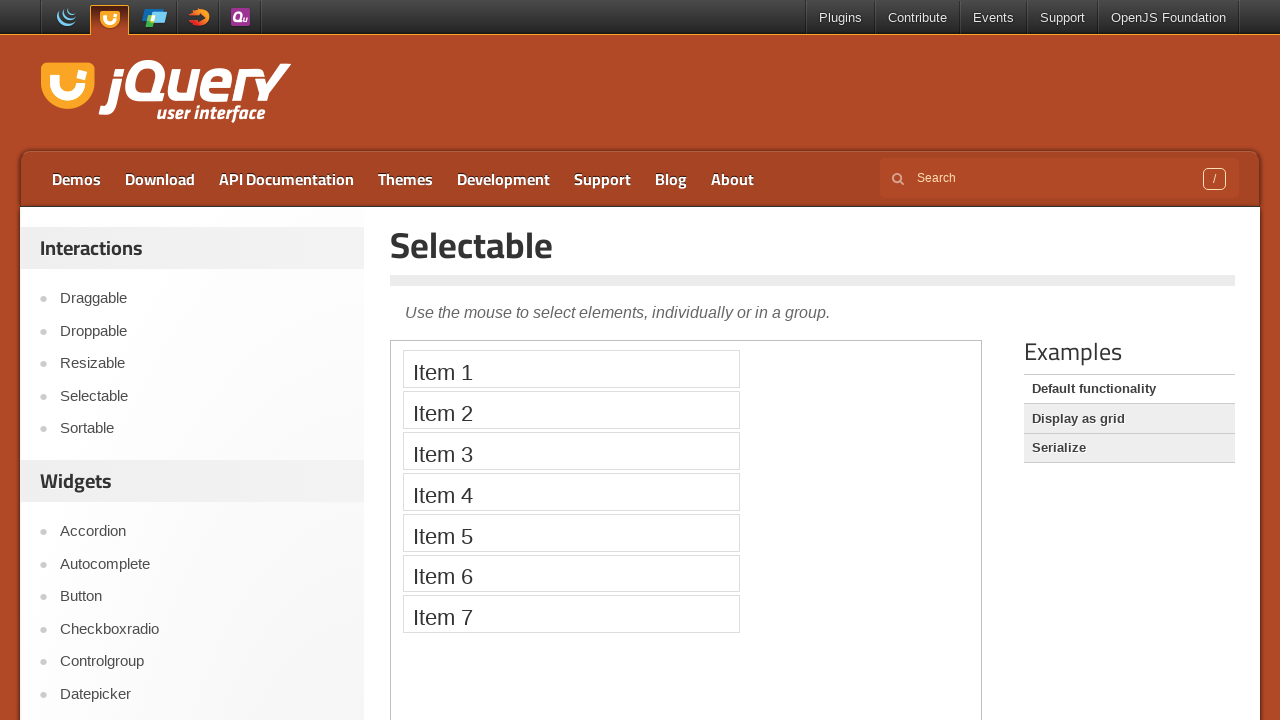

Pressed Control key down for multi-select
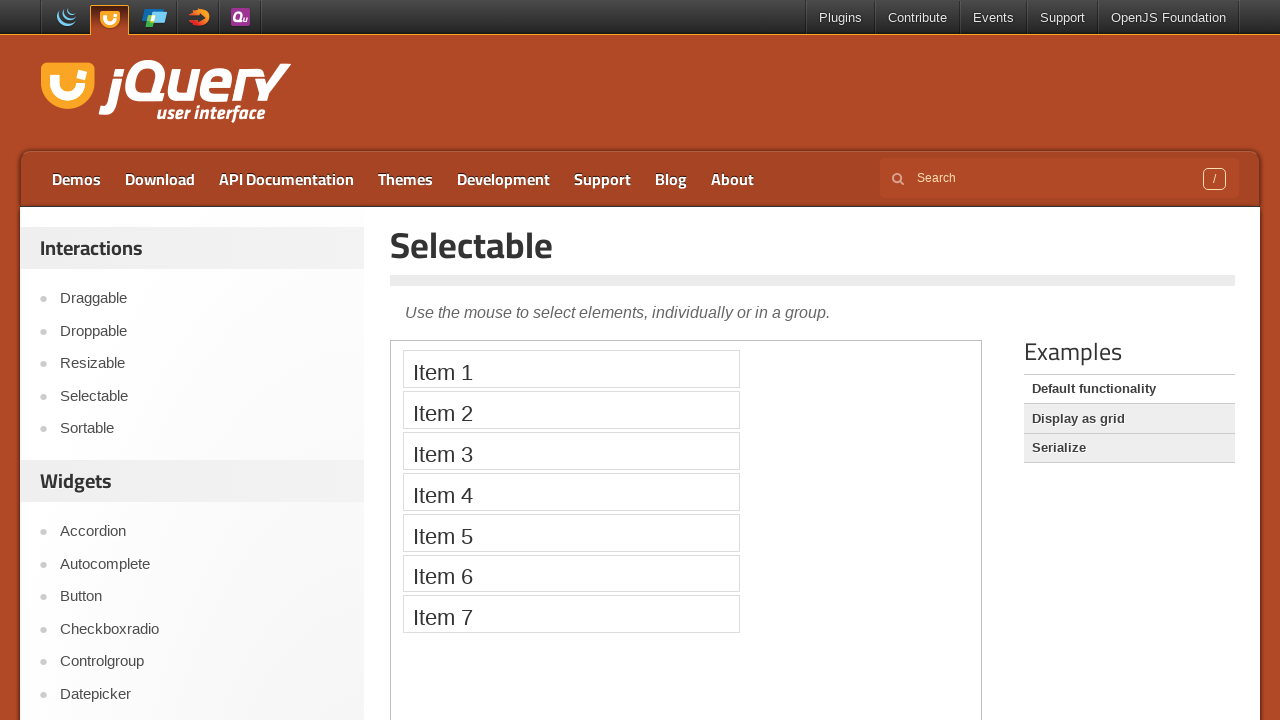

Clicked Item 1 while holding Control at (571, 369) on iframe.demo-frame >> internal:control=enter-frame >> xpath=//li[text()='Item 1']
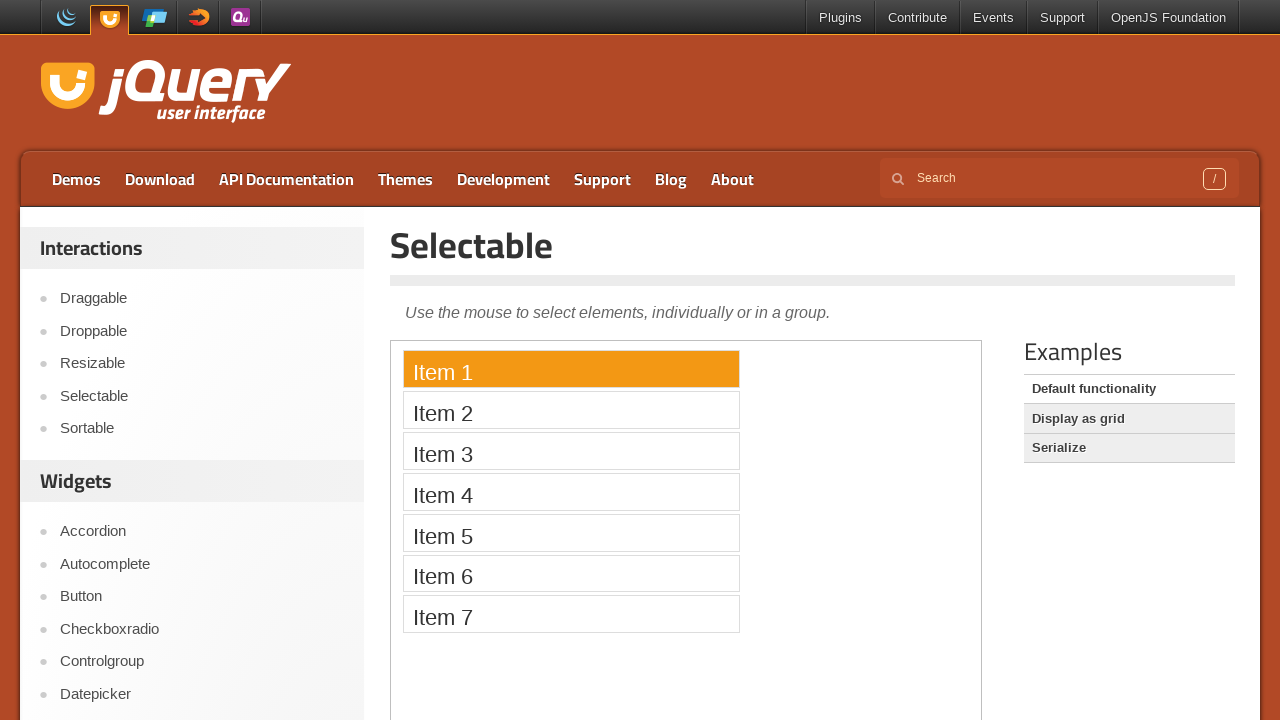

Clicked Item 2 while holding Control at (571, 410) on iframe.demo-frame >> internal:control=enter-frame >> xpath=//li[text()='Item 2']
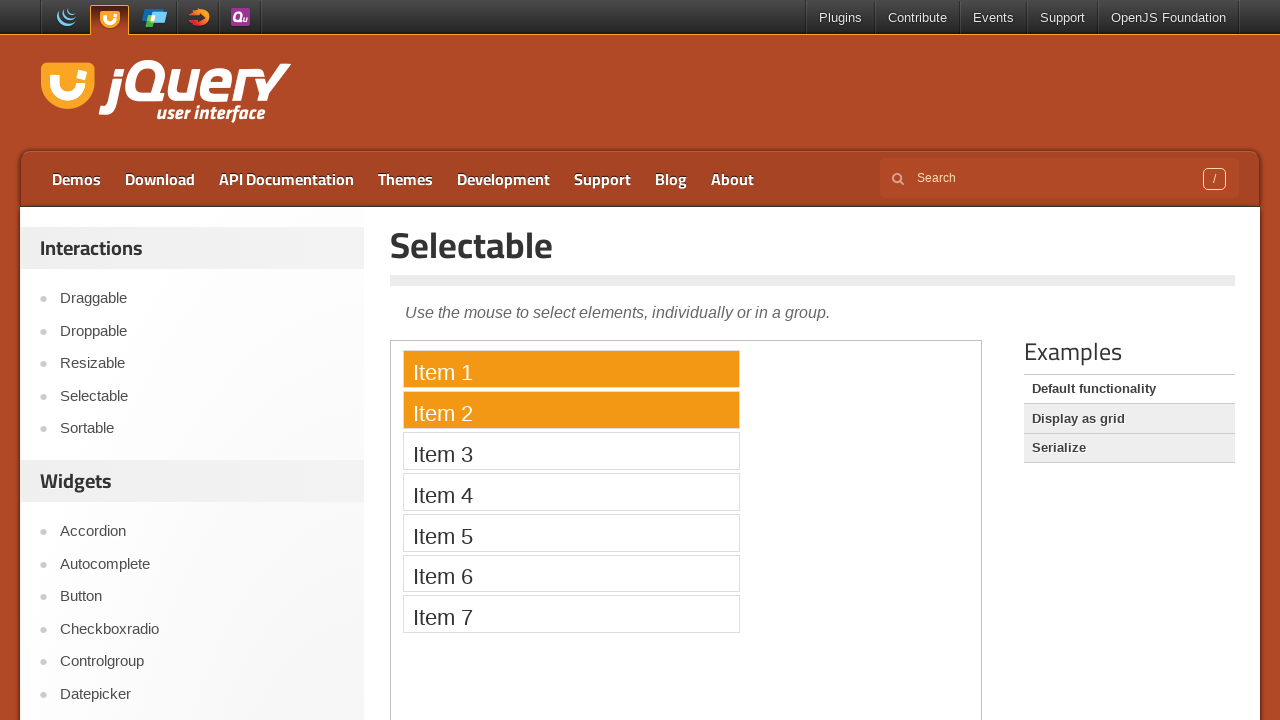

Clicked Item 3 while holding Control at (571, 451) on iframe.demo-frame >> internal:control=enter-frame >> xpath=//li[text()='Item 3']
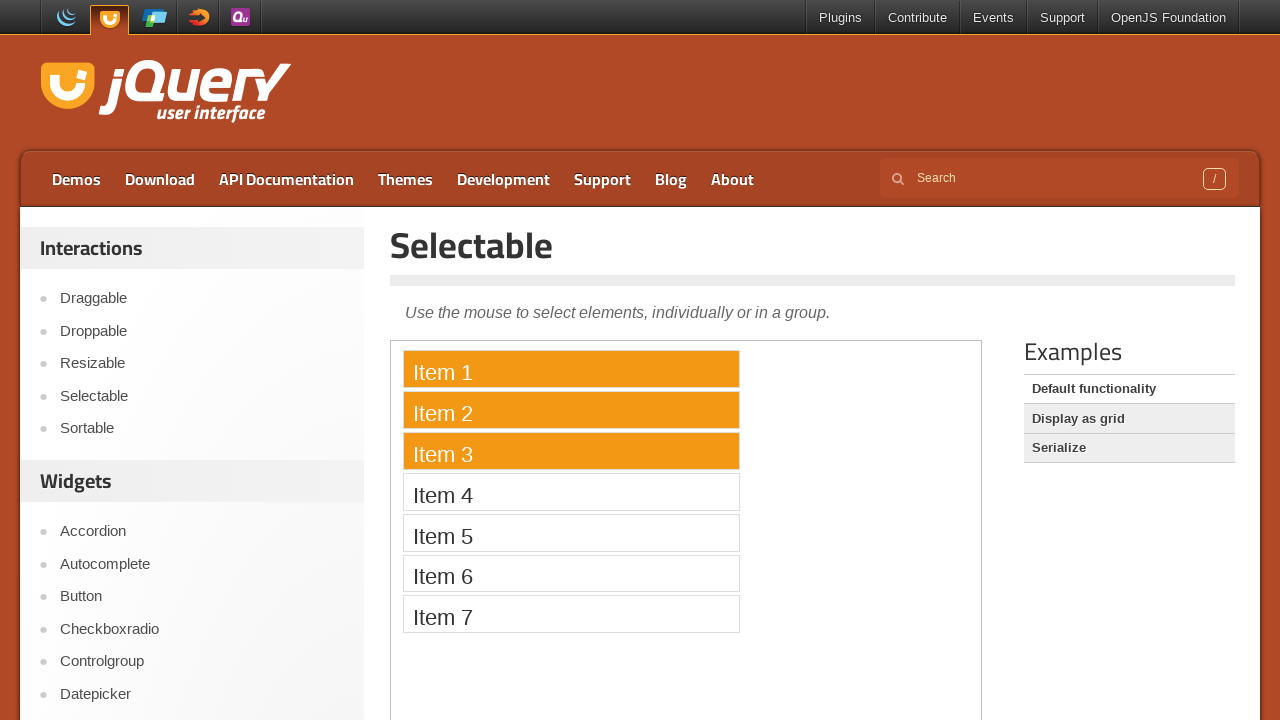

Clicked Item 4 while holding Control at (571, 492) on iframe.demo-frame >> internal:control=enter-frame >> xpath=//li[text()='Item 4']
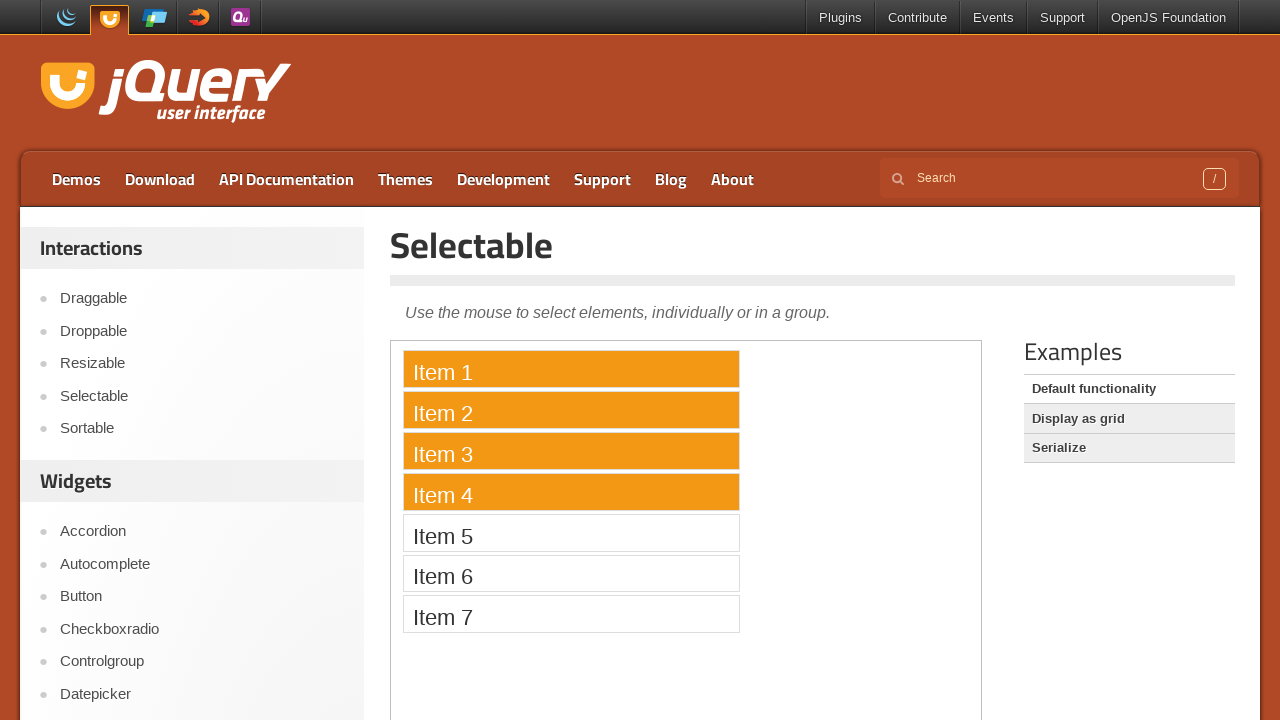

Released Control key - multi-select complete
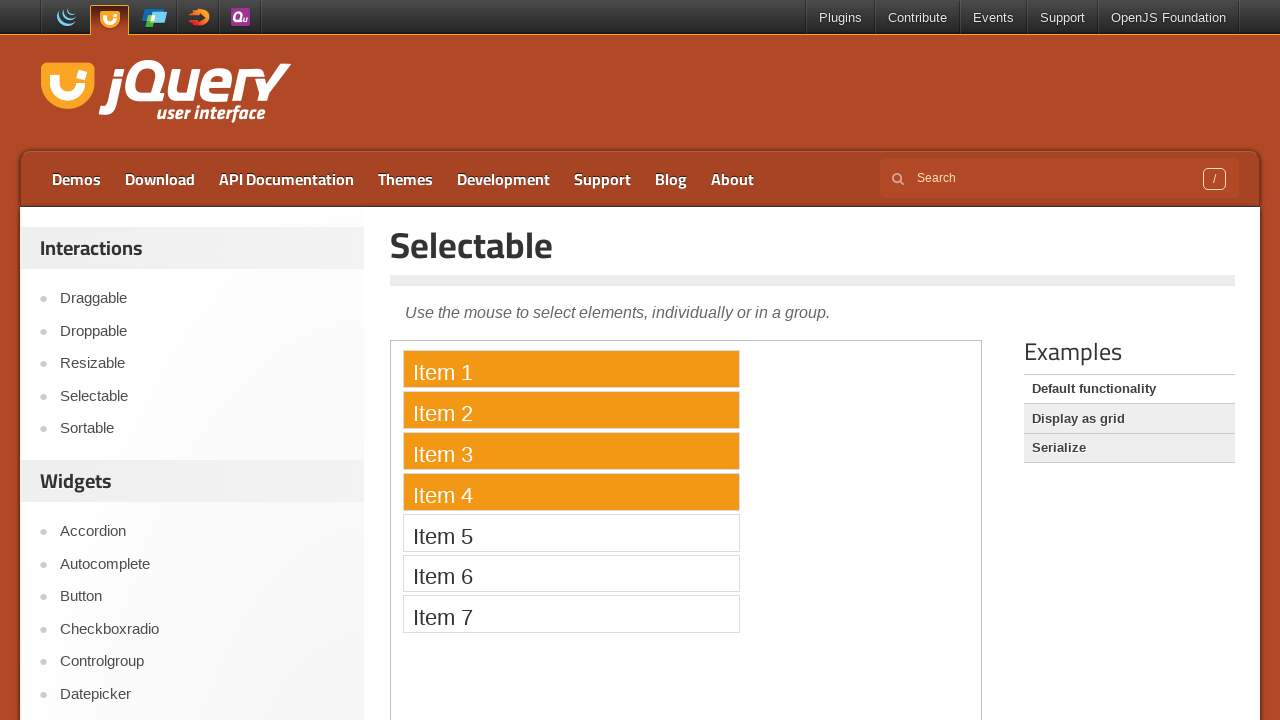

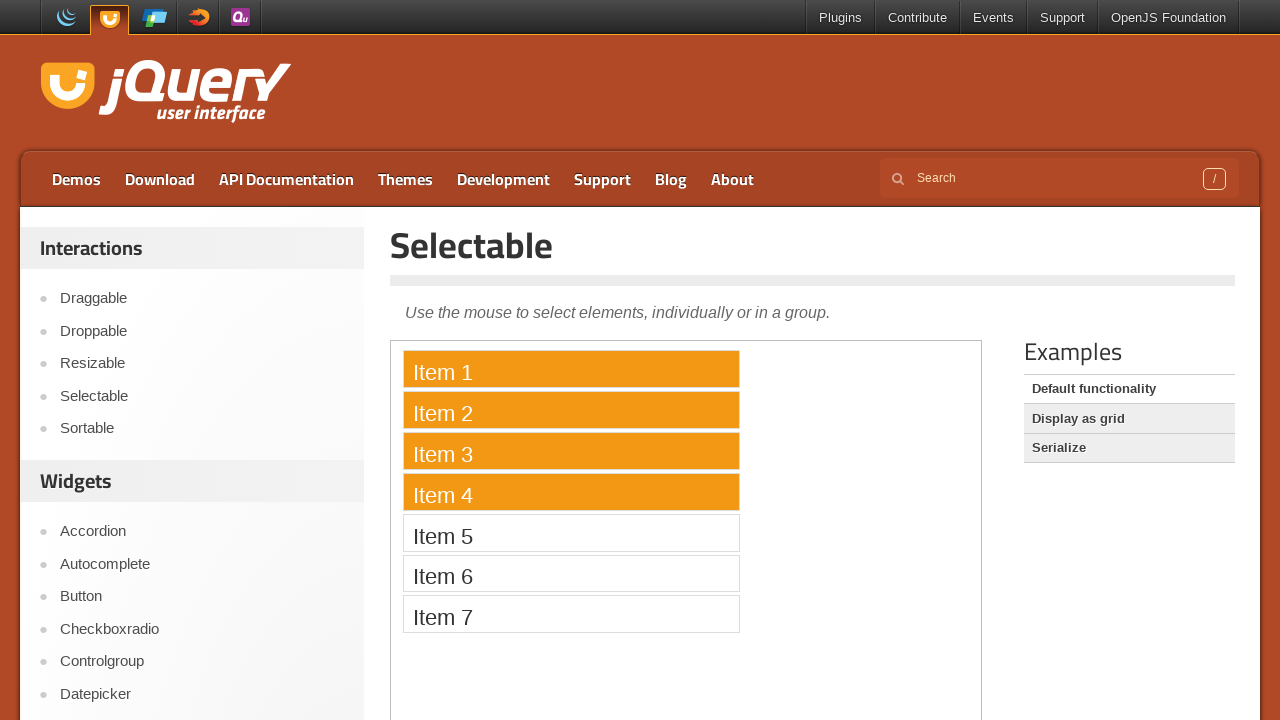